Clicks on Top Rated Real Languages link and verifies the page heading

Starting URL: https://www.99-bottles-of-beer.net/toplist.html

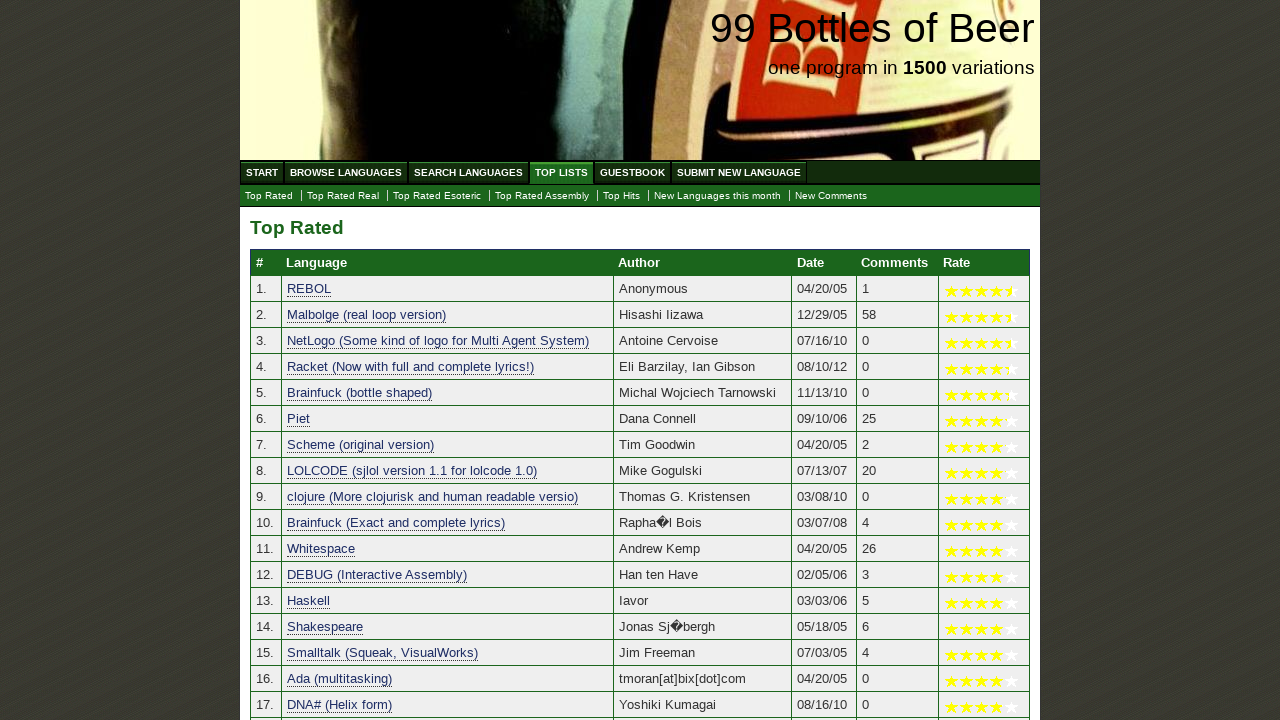

Clicked on Top Rated Real Languages link at (343, 196) on xpath=//a[@href='./toplist_real.html']
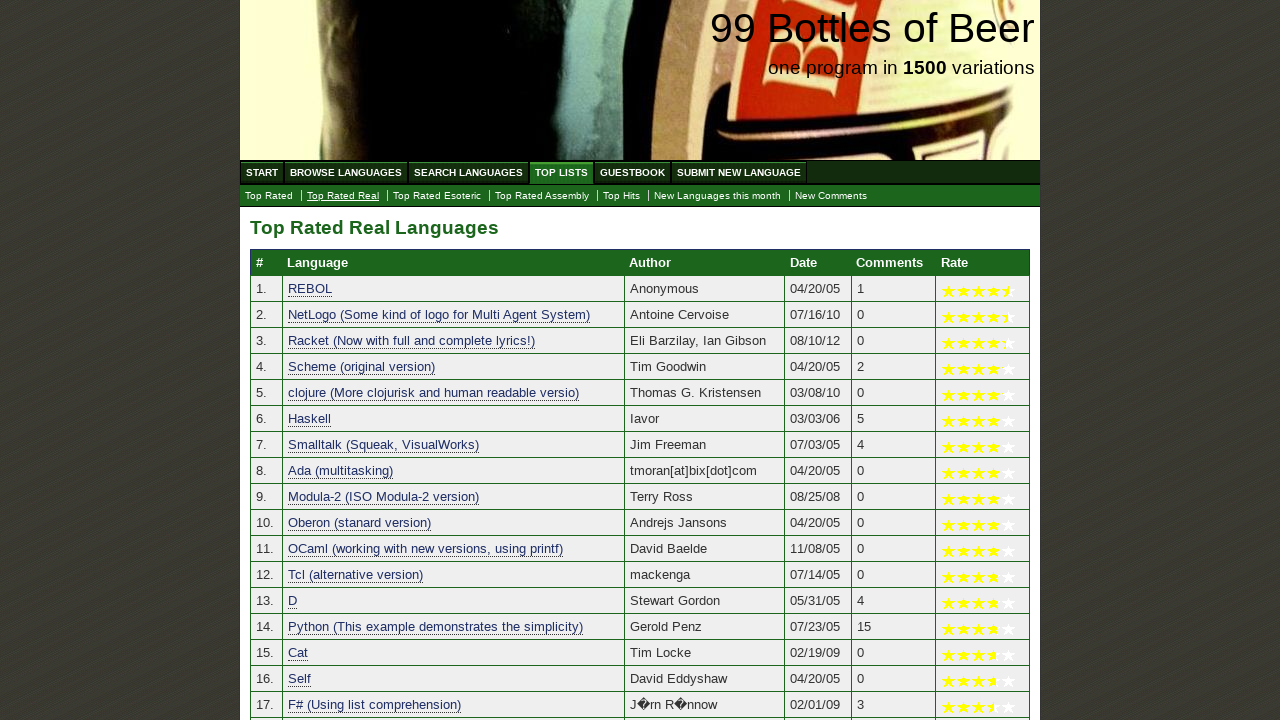

Page heading loaded and is visible
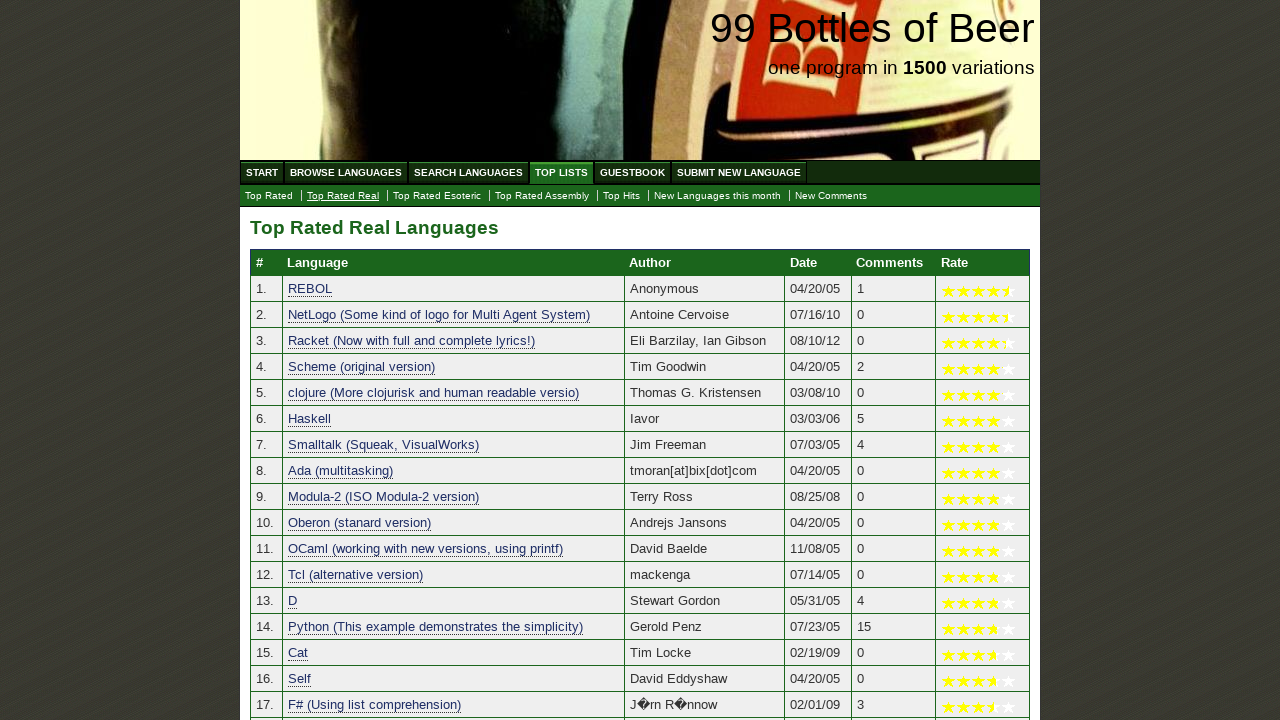

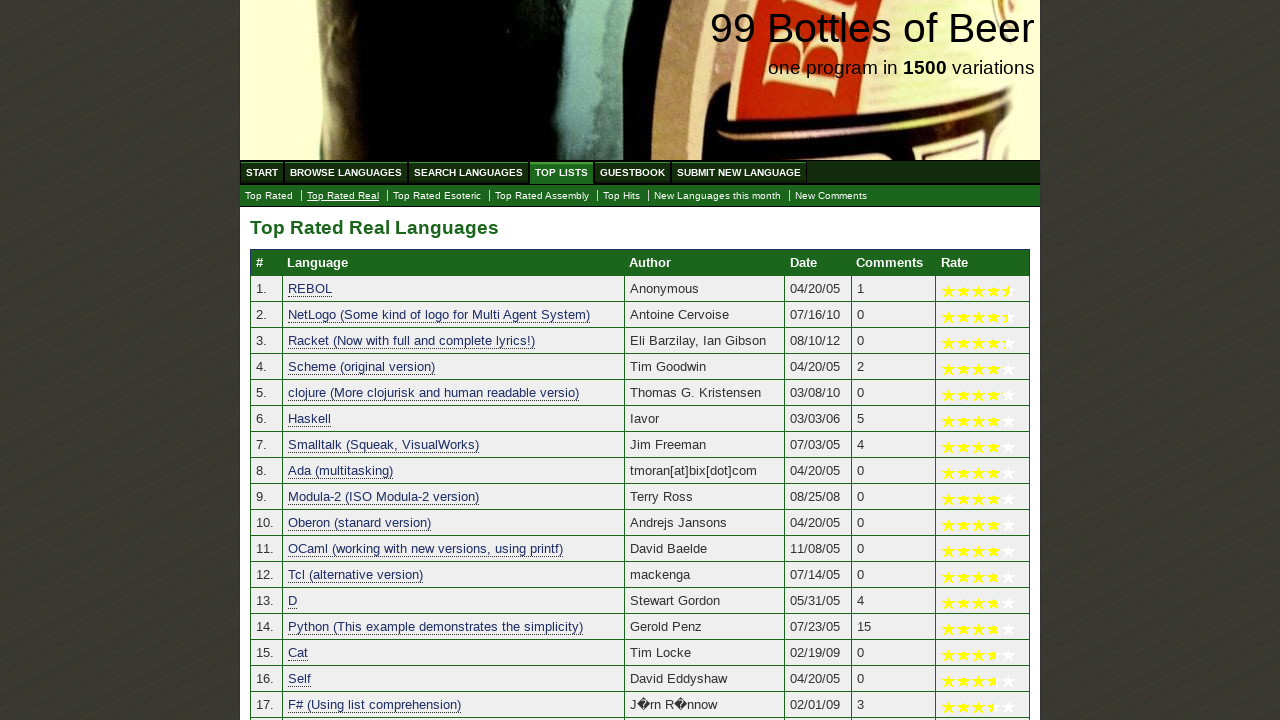